Navigates through multiple pages of a cinema movie listing website, verifying that movie information loads on each page.

Starting URL: https://www.vscinemas.com.tw/vsweb/film/index.aspx?p=1

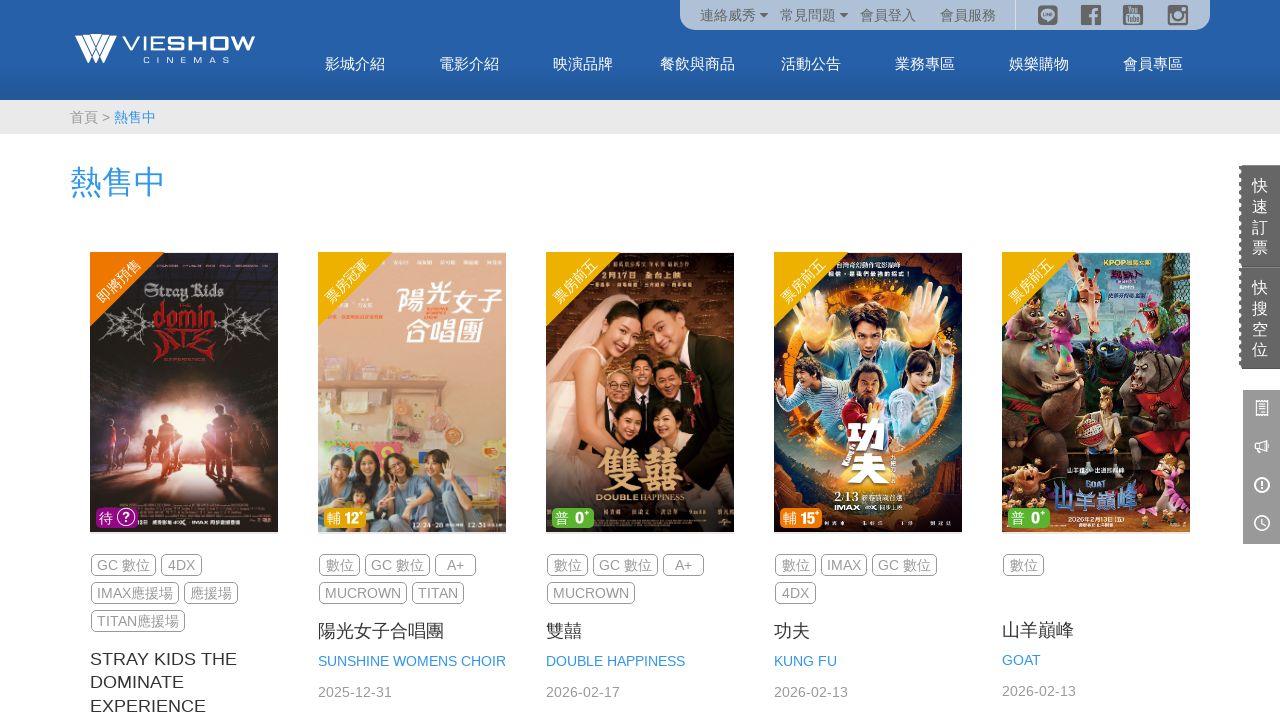

Movie list container loaded on page 1
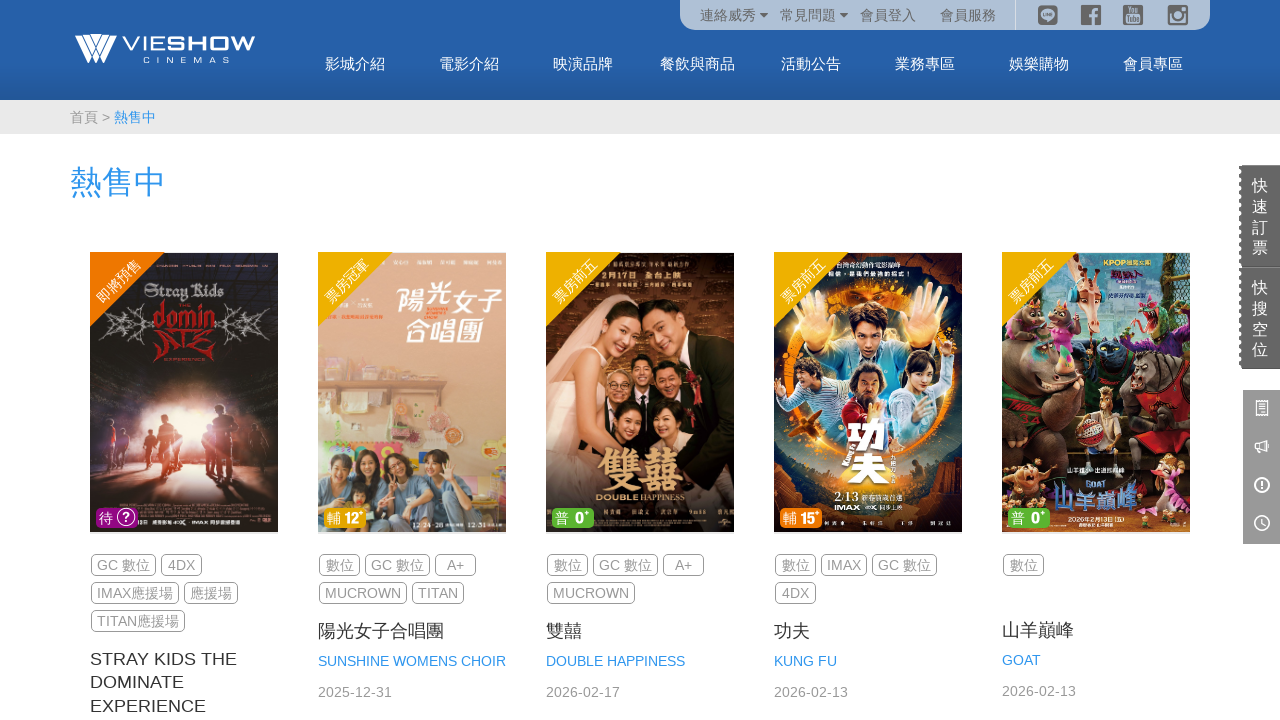

Movie items loaded in list on page 1
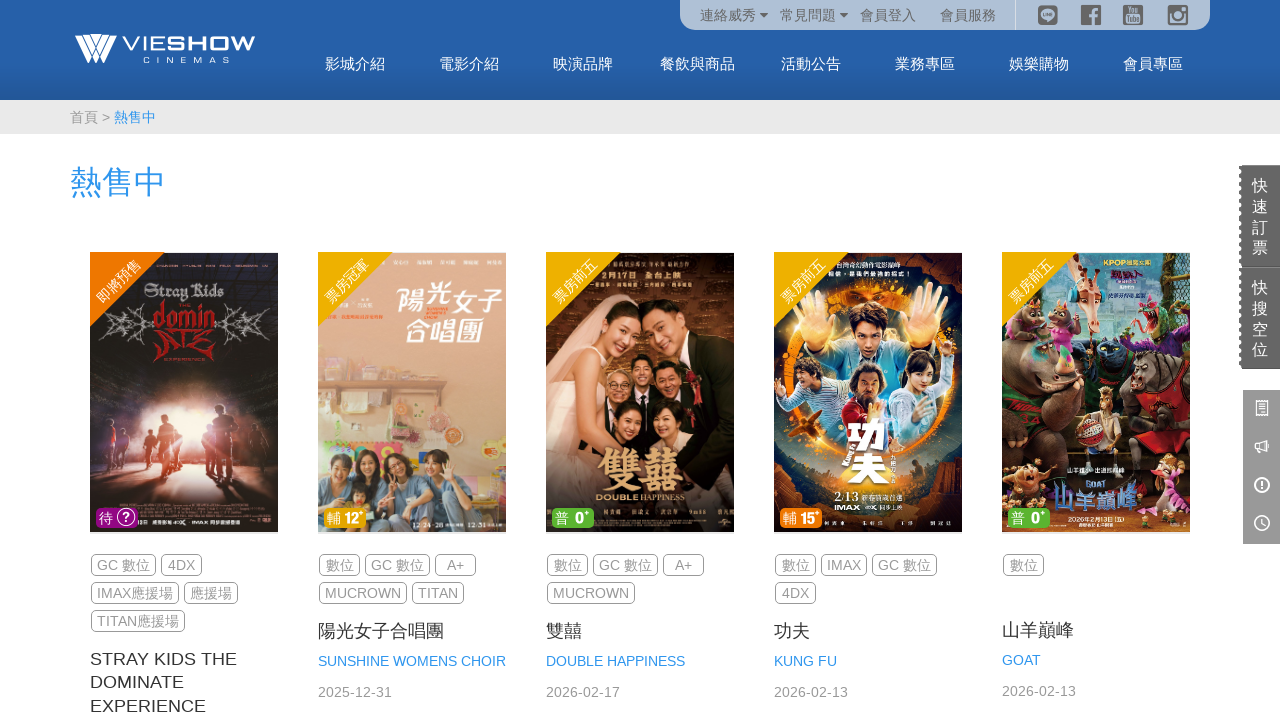

Navigated to page 2 of cinema movie listing
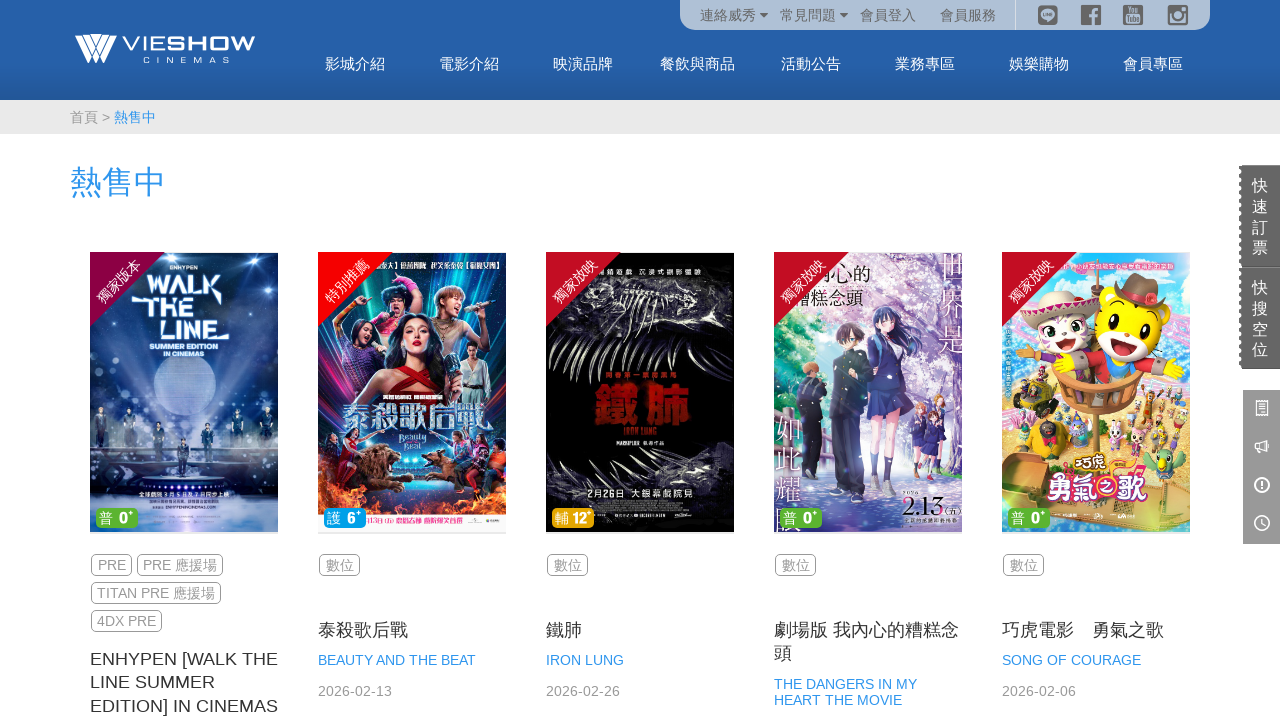

Movie items loaded in list on page 2
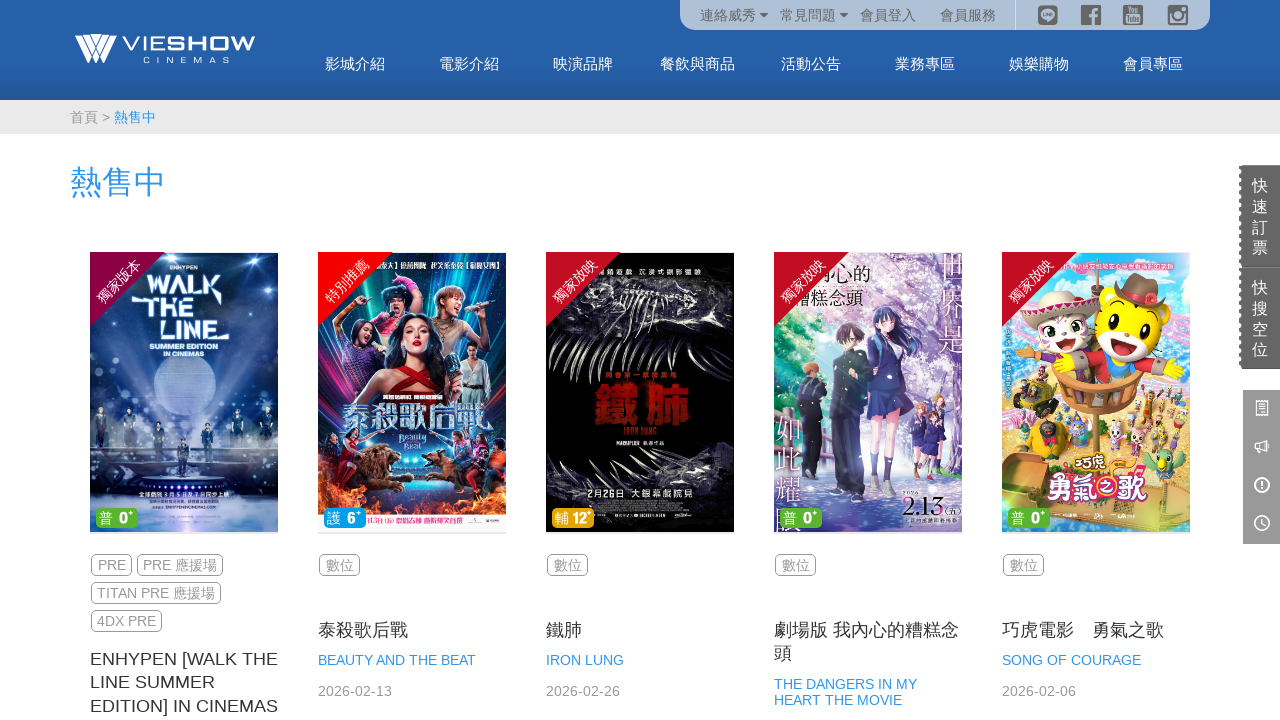

Navigated to page 3 of cinema movie listing
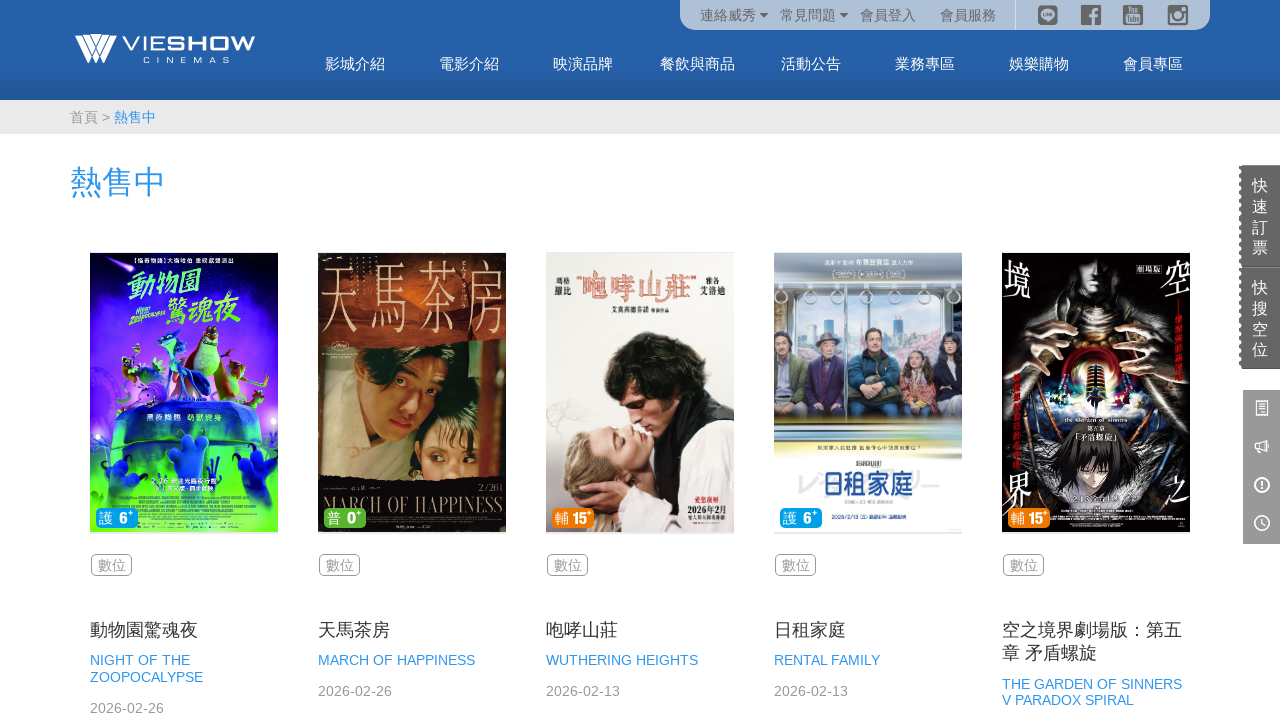

Movie items loaded in list on page 3
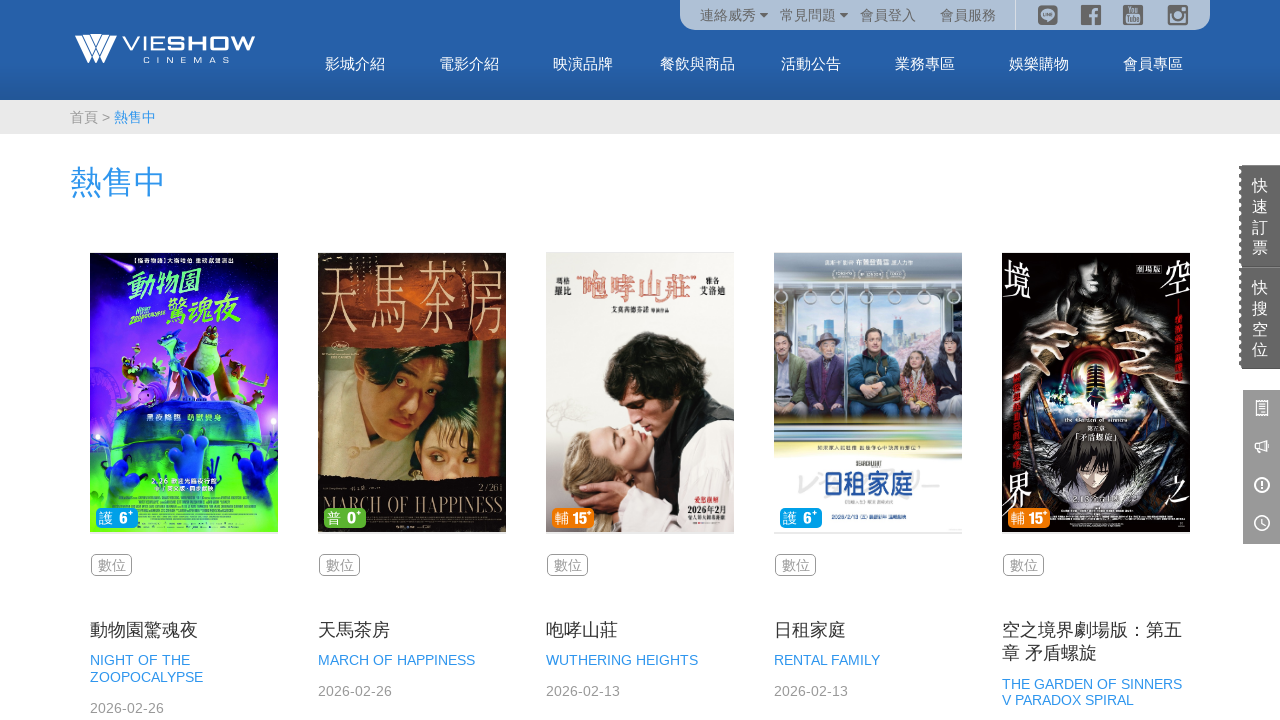

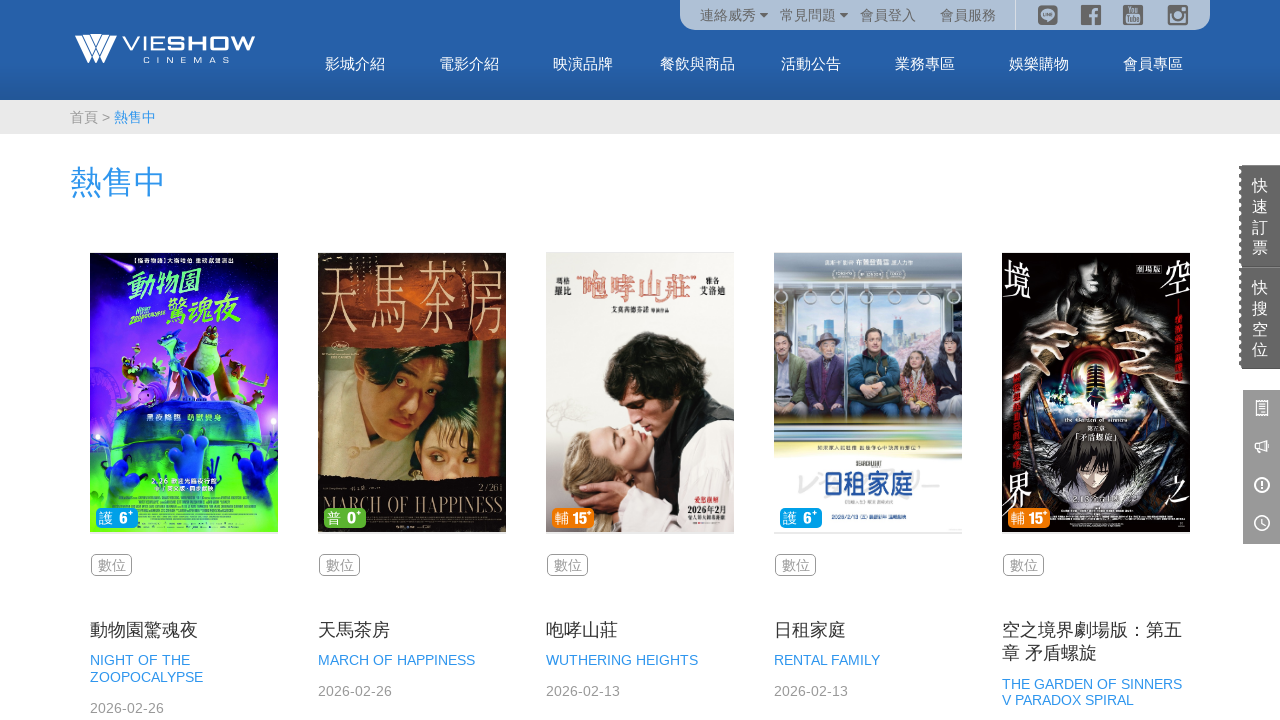